Tests iframe handling by navigating to W3Schools JavaScript tutorial page and clicking on a link element to explore iframe functionality.

Starting URL: https://www.w3schools.com/js/

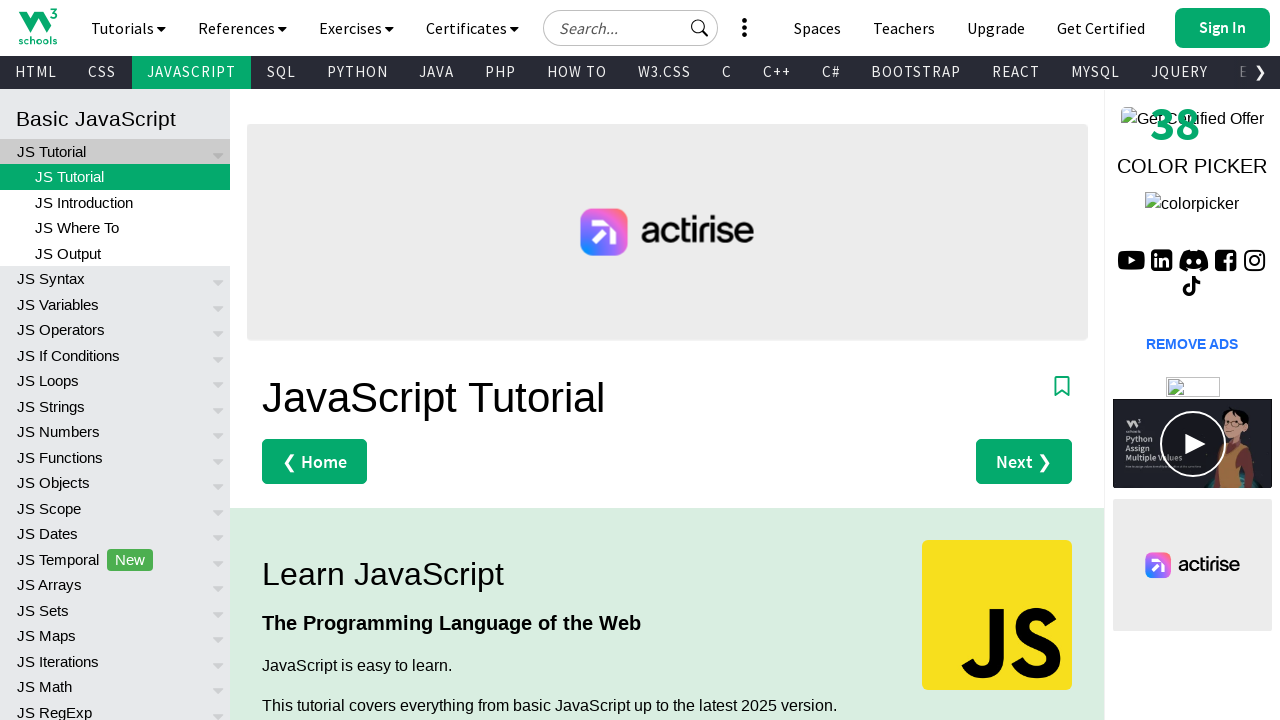

Clicked on link element in main content area to explore iframe functionality at (334, 360) on xpath=//*[@id='main']/div[4]/p/a
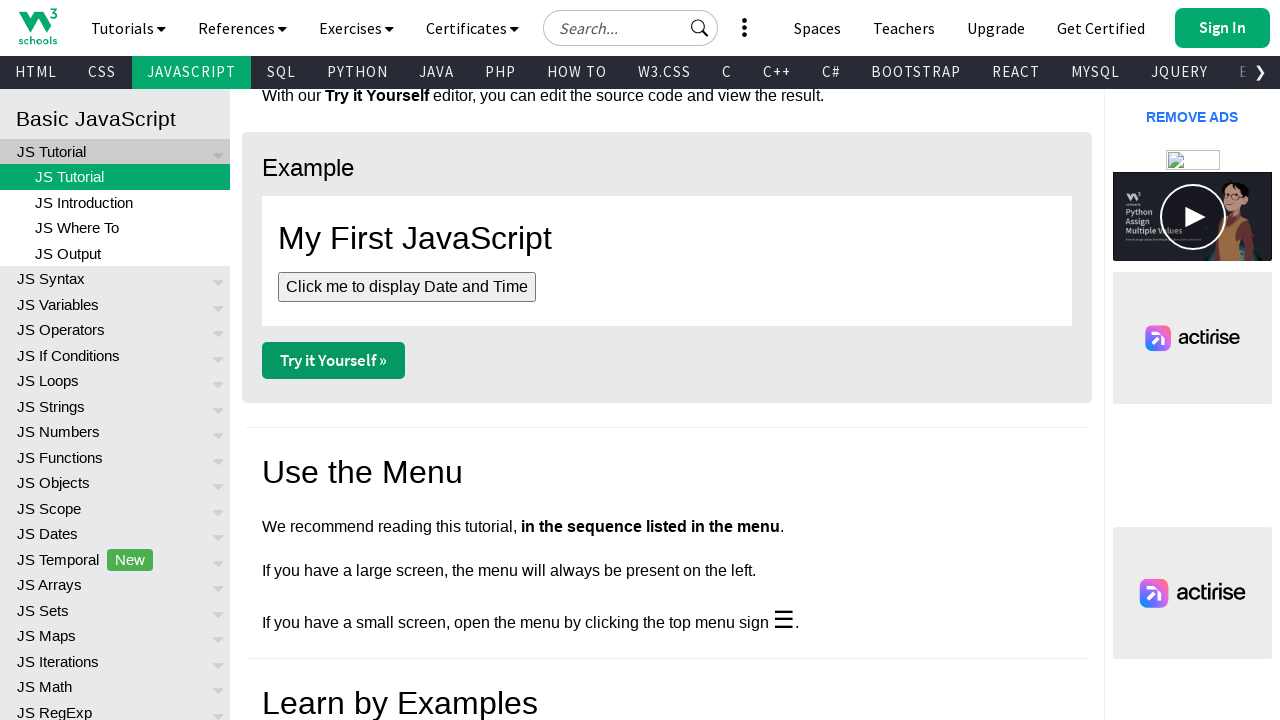

Navigation completed and DOM content loaded
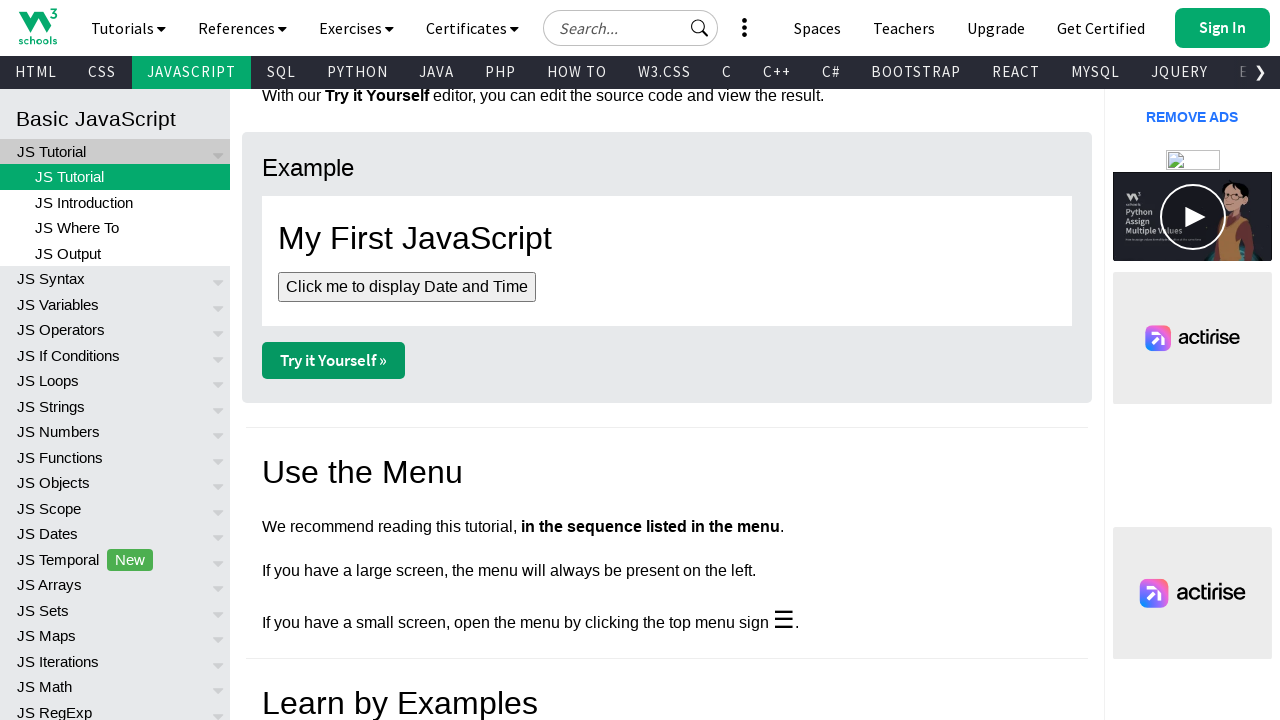

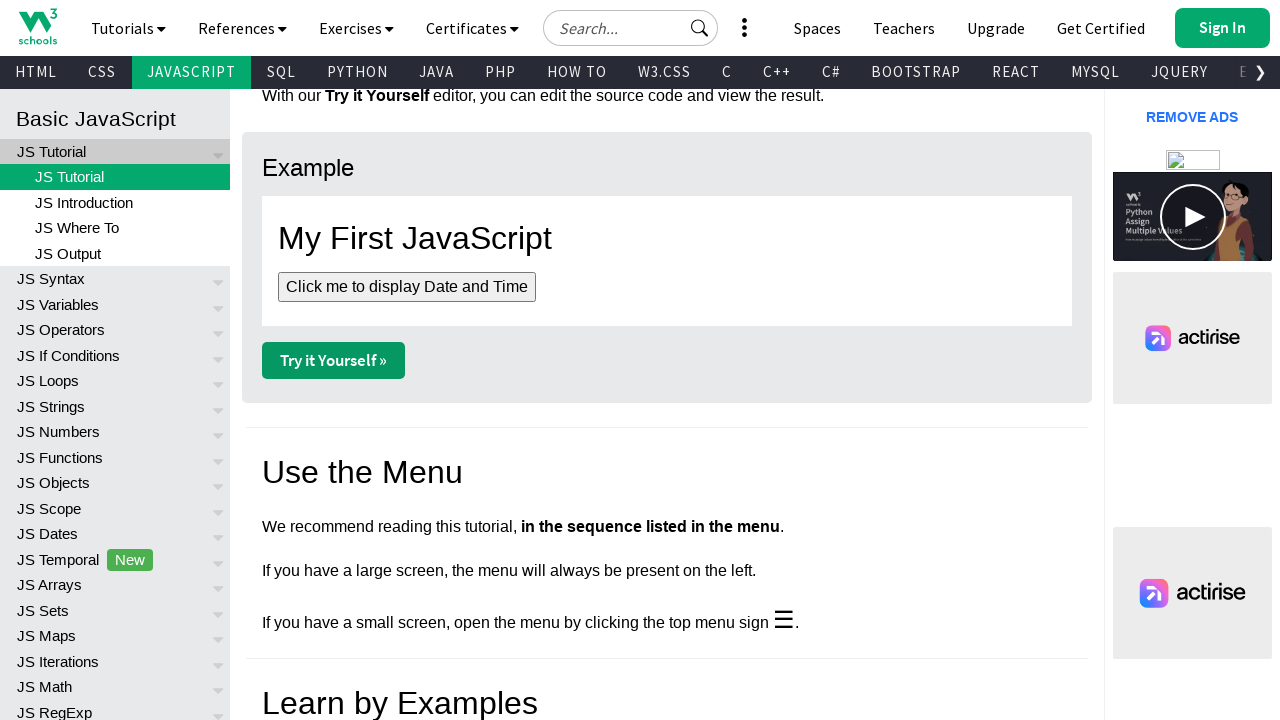